Tests dropdown selection by selecting a country option using its value attribute

Starting URL: https://www.globalsqa.com/demo-site/select-dropdown-menu/

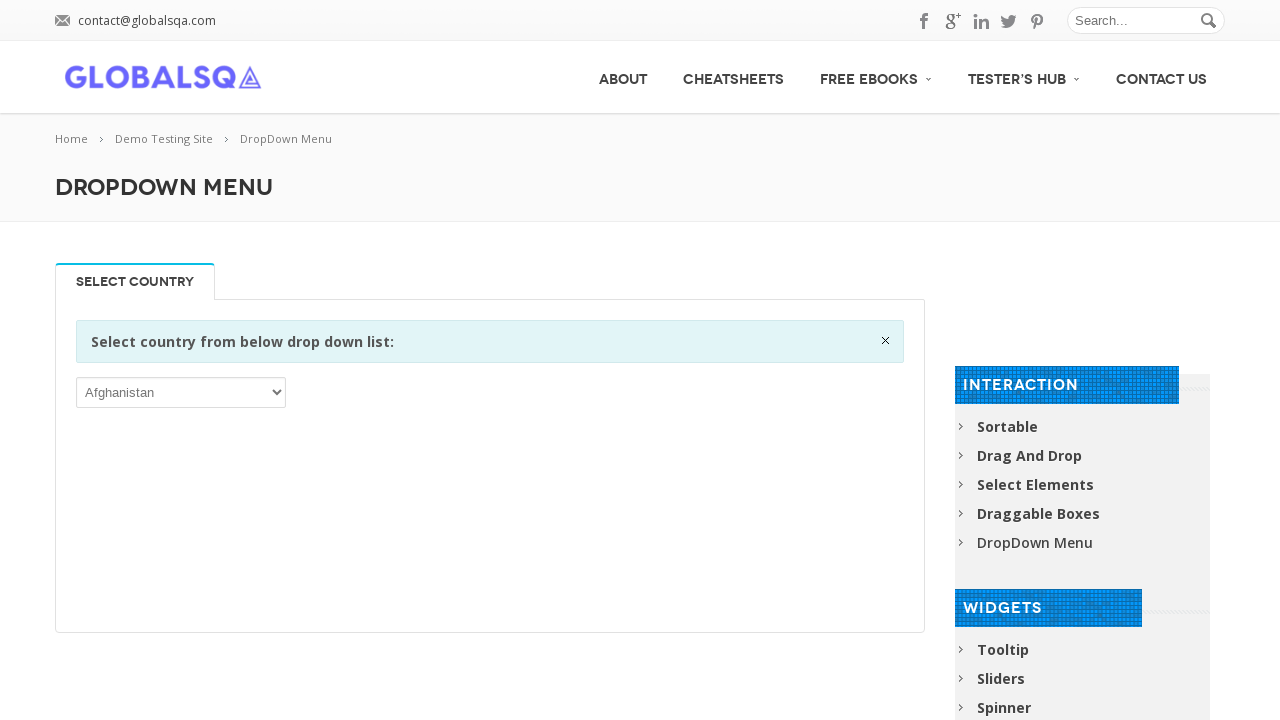

Waited for dropdown selector to load
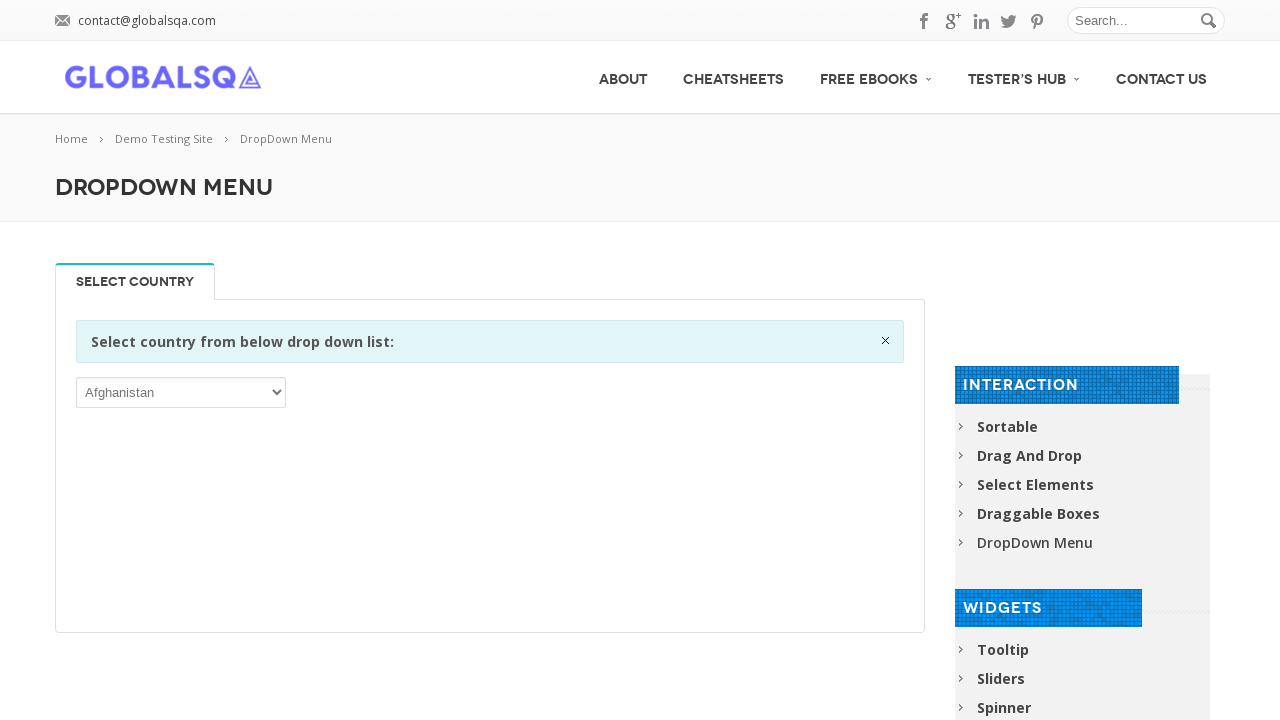

Selected country option 'AIA' from dropdown by value attribute
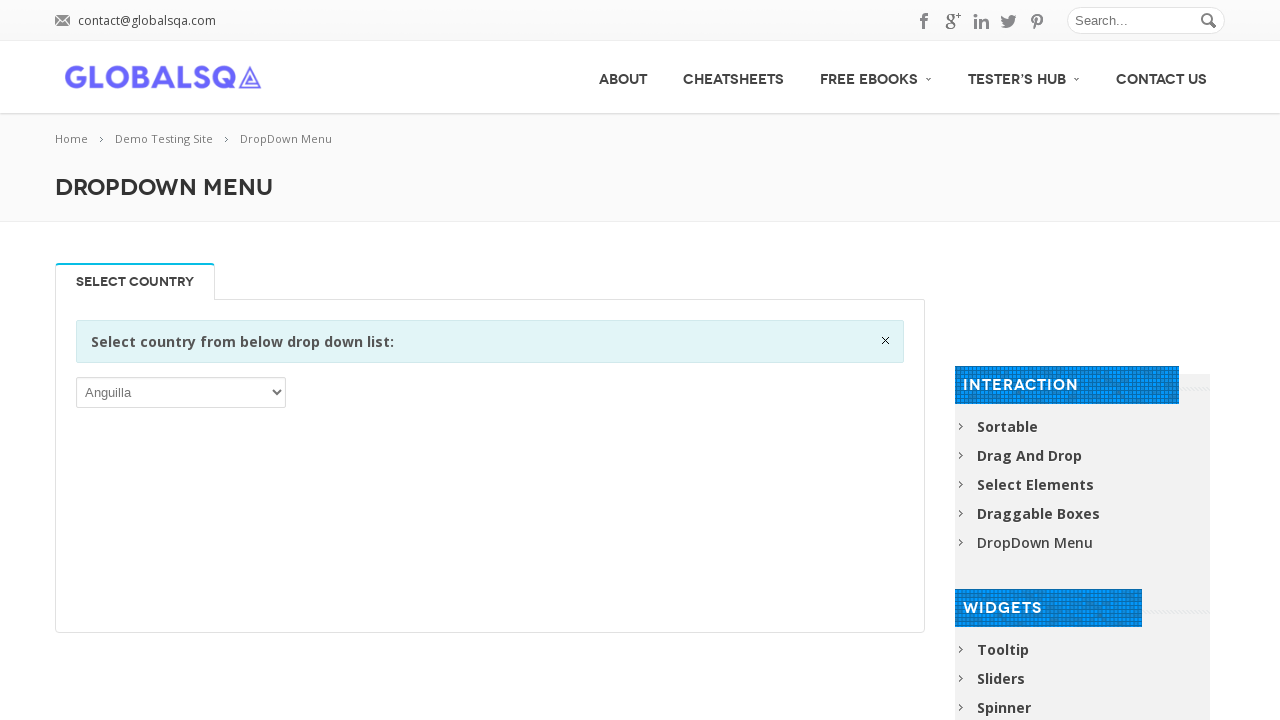

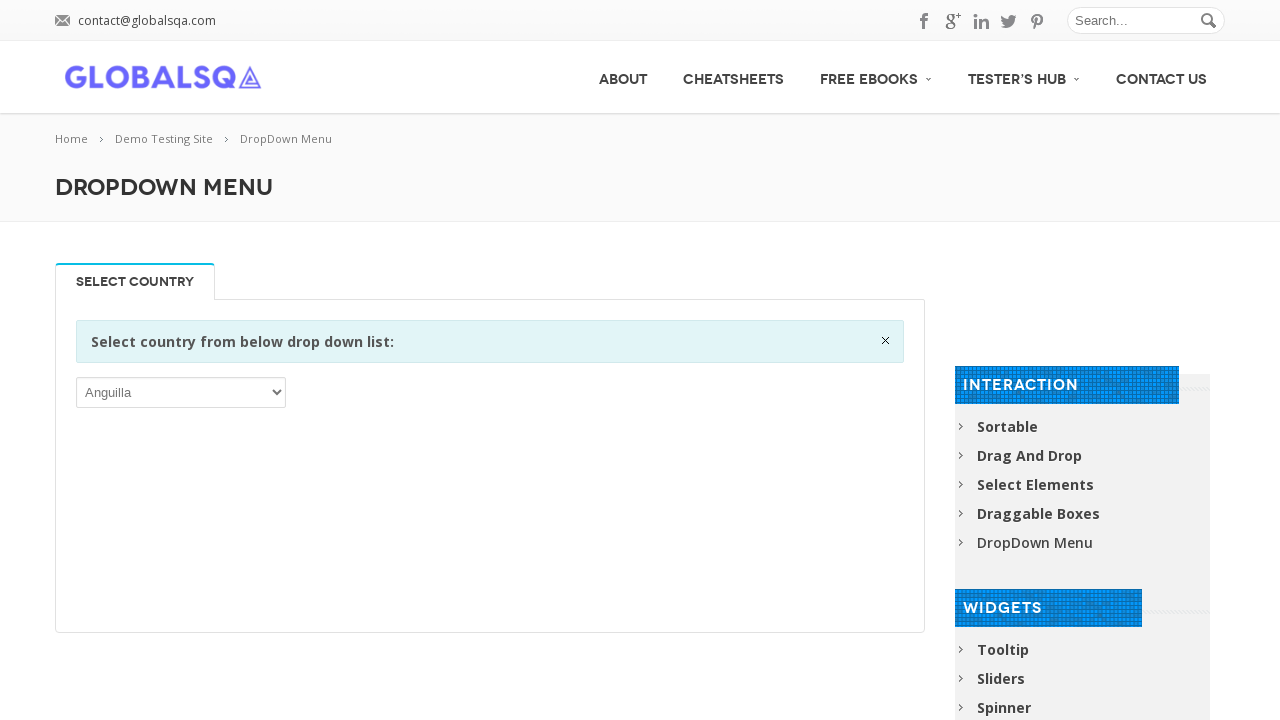